Navigates to nopCommerce demo site and counts the total number of links on the homepage

Starting URL: https://demo.nopcommerce.com/

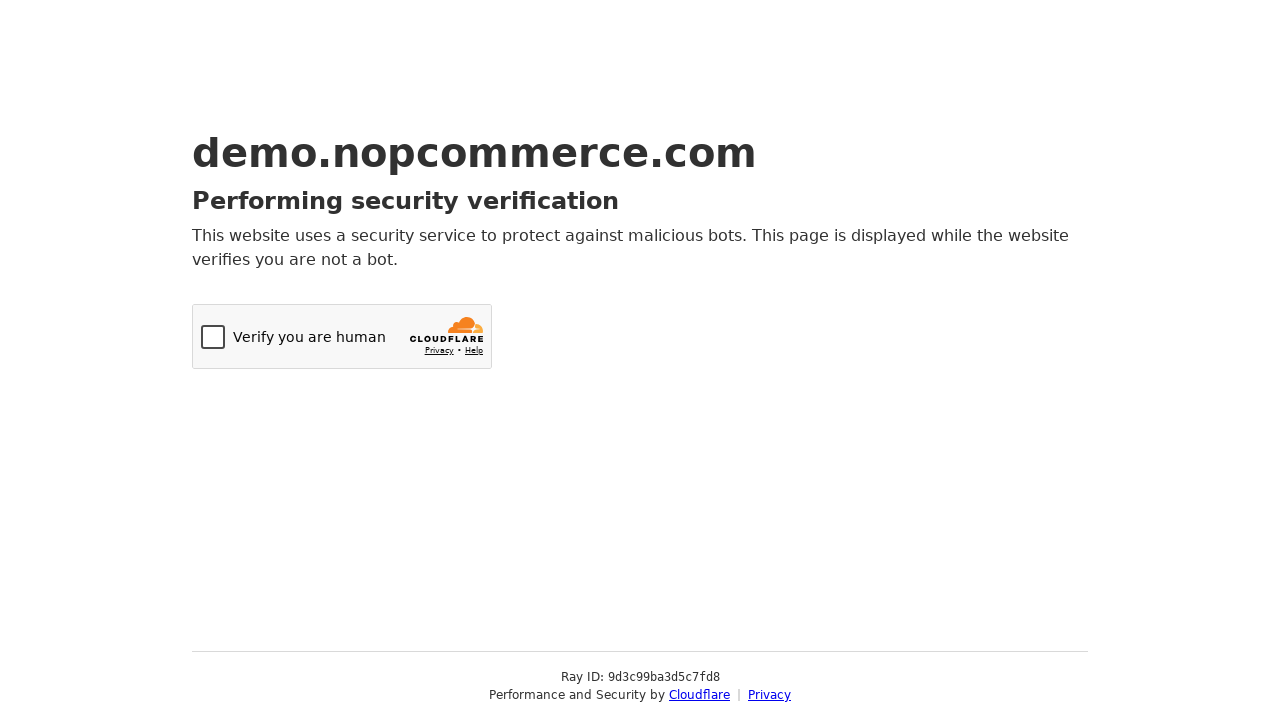

Navigated to nopCommerce demo site homepage
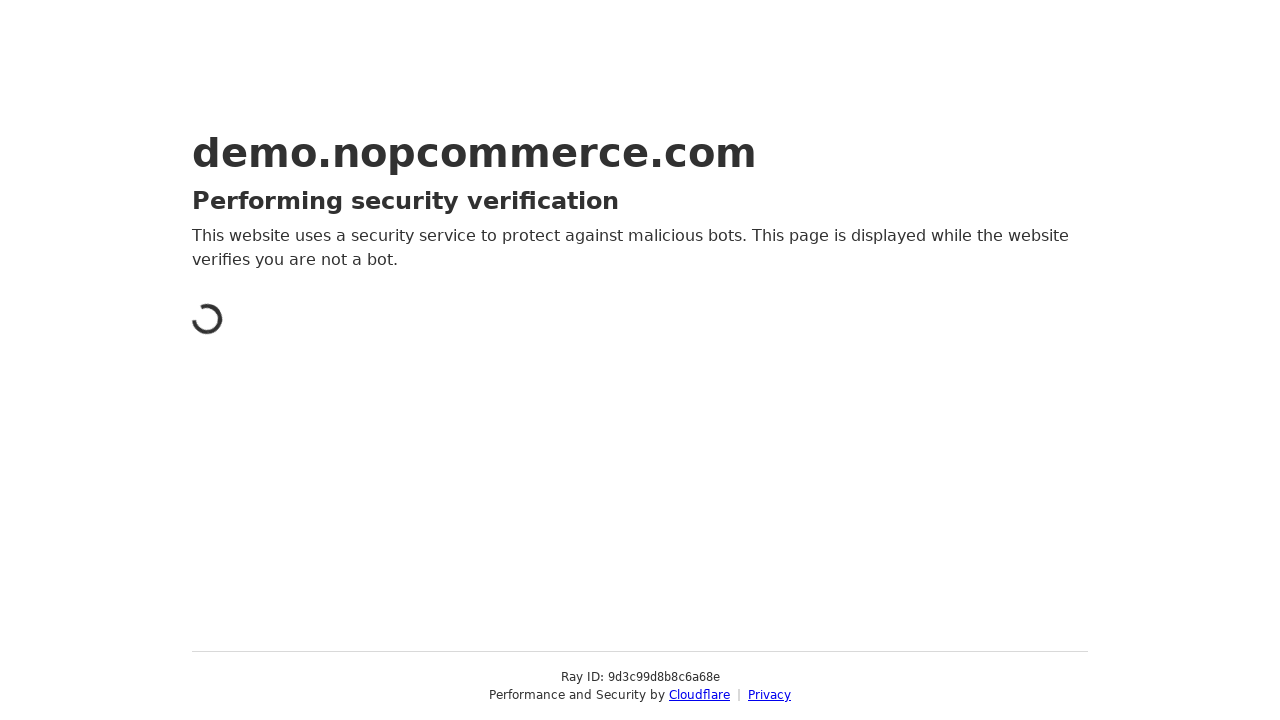

Located all links on the homepage
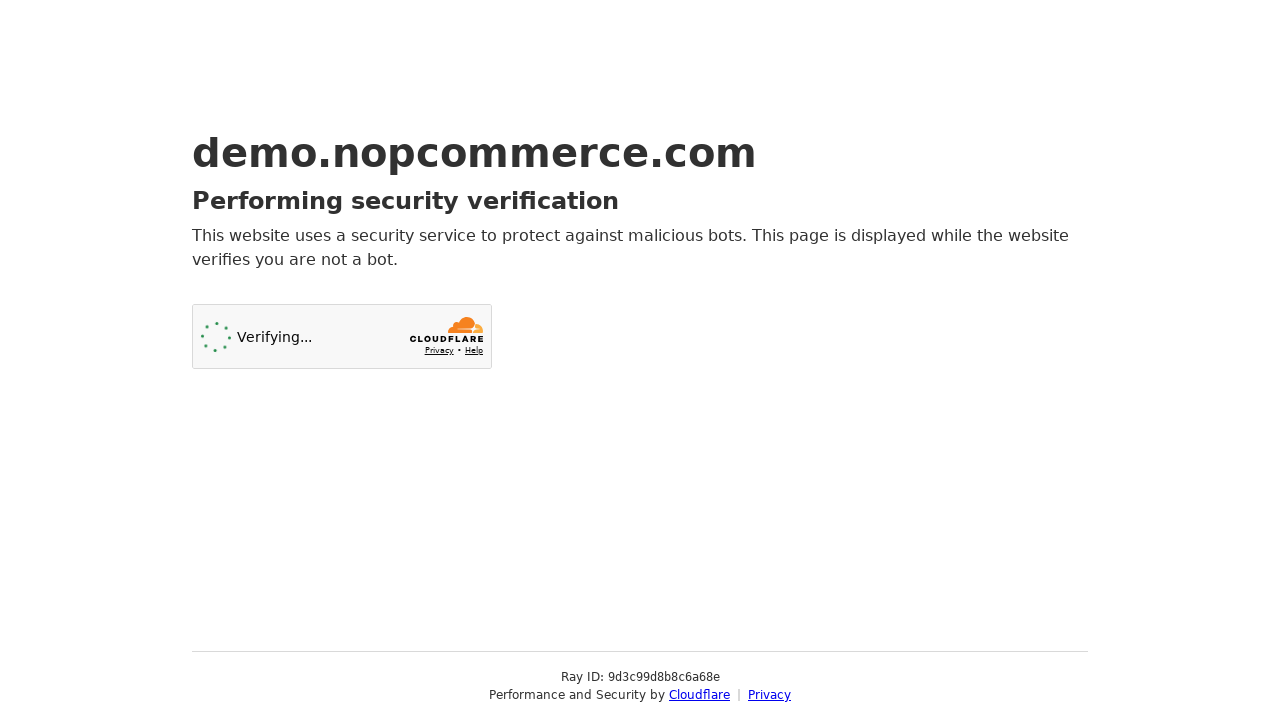

Counted total links on homepage: 2
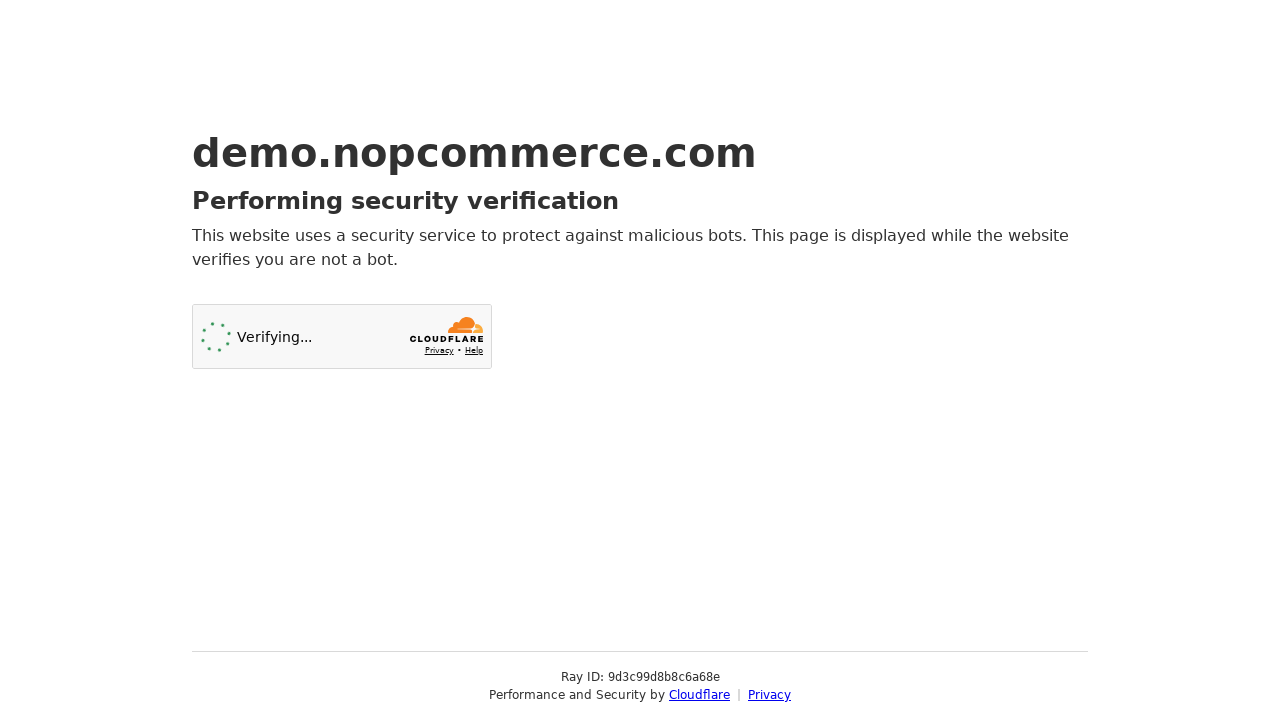

Extracted and displayed all non-empty link texts from homepage
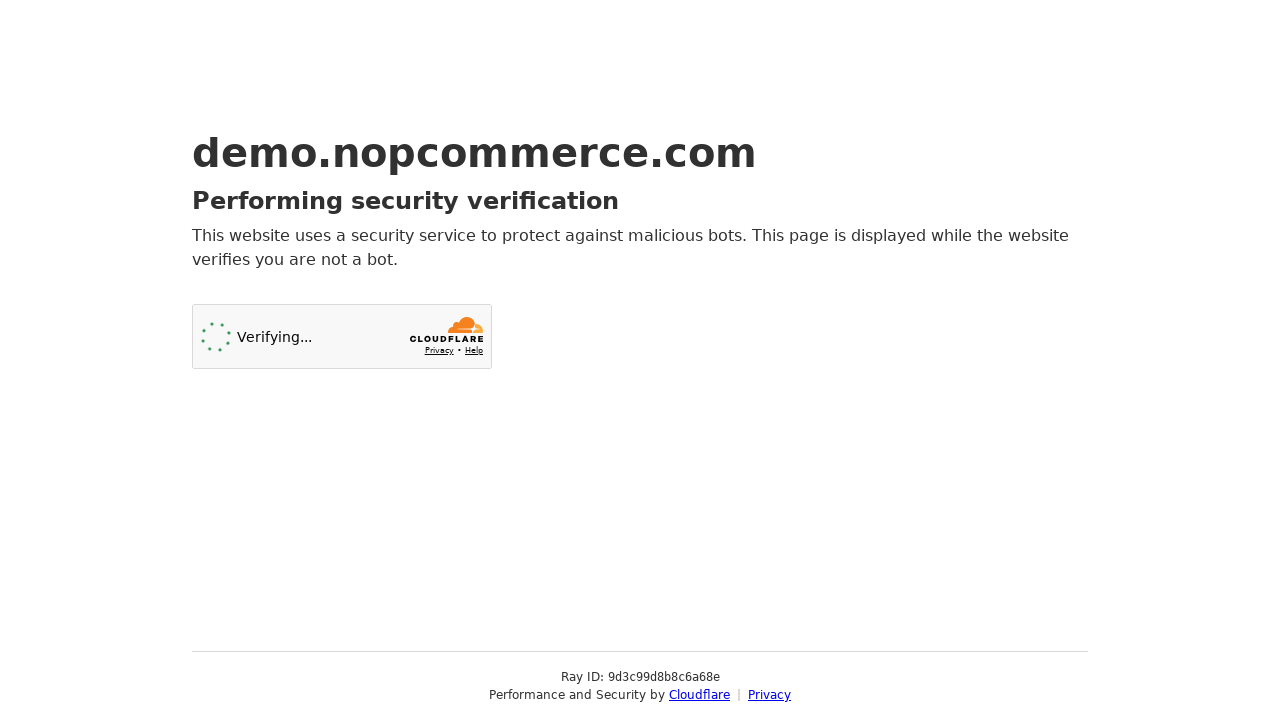

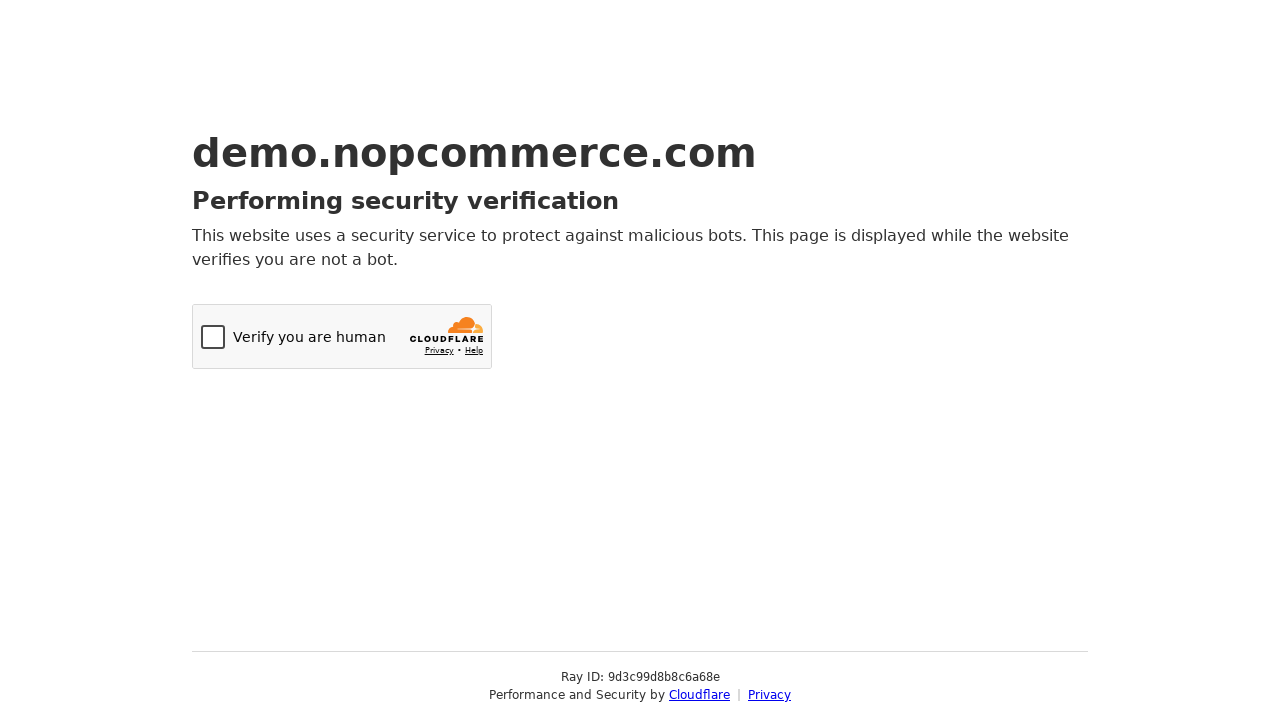